Tests file upload functionality by selecting a file and submitting the form, then verifying the upload status message

Starting URL: https://testautomationpractice.blogspot.com/

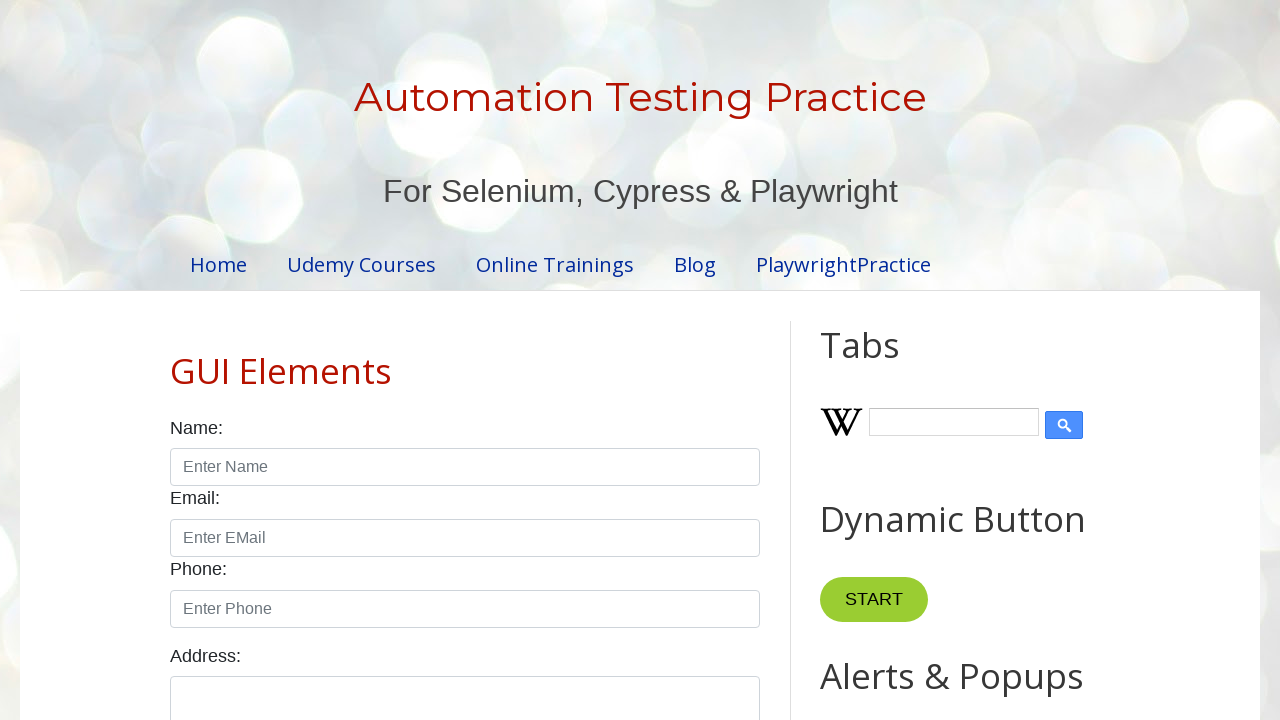

Cleared any existing file selection in single file input
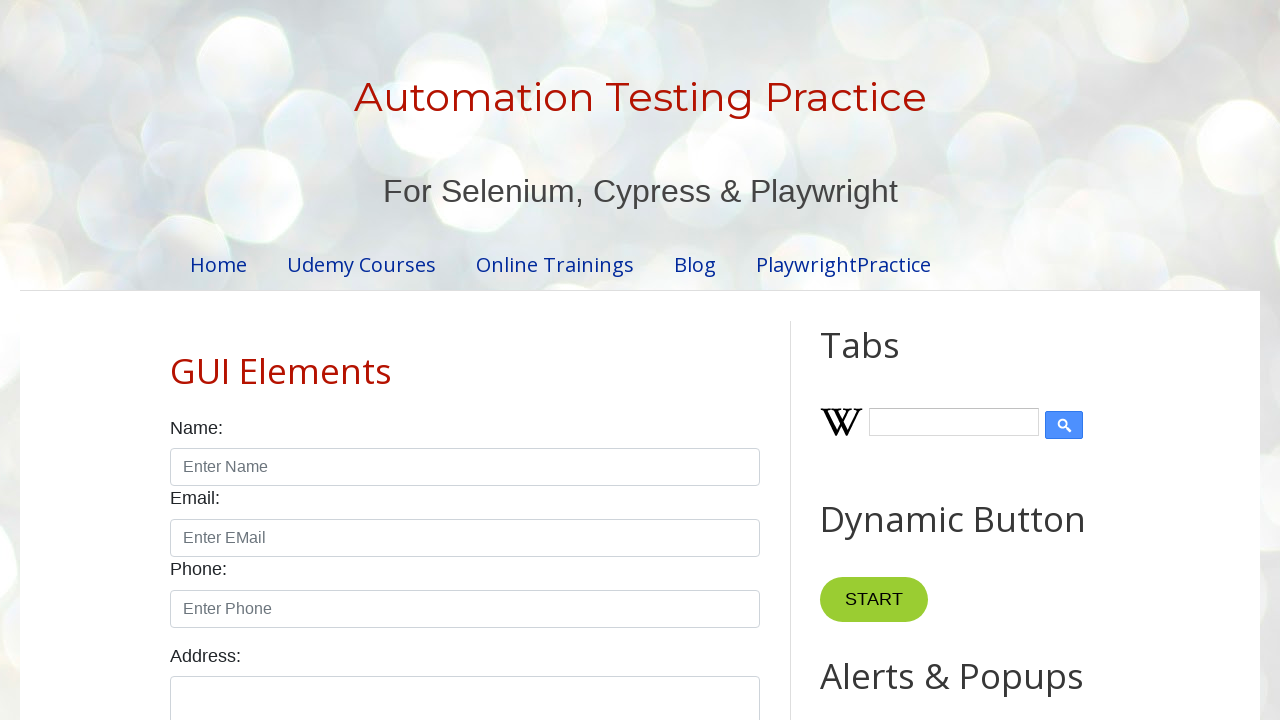

Waited for file input element to be visible
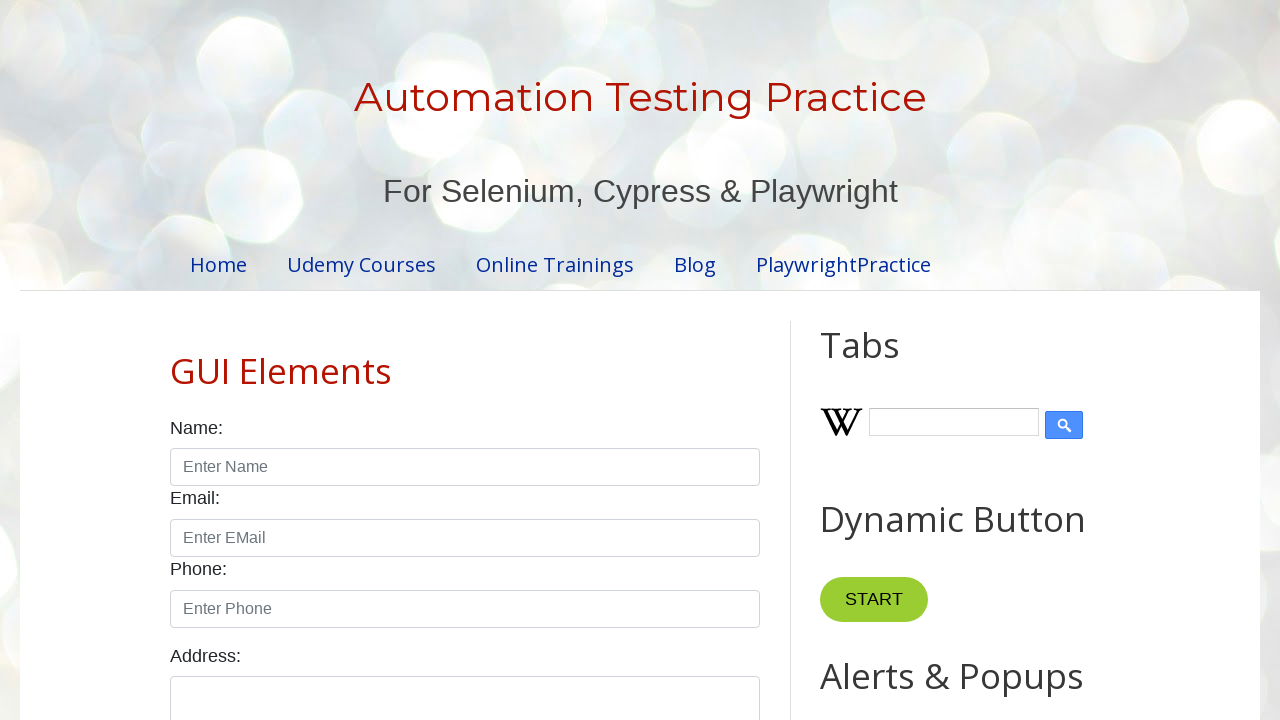

Clicked the submit button to upload file at (578, 361) on button[type='submit']
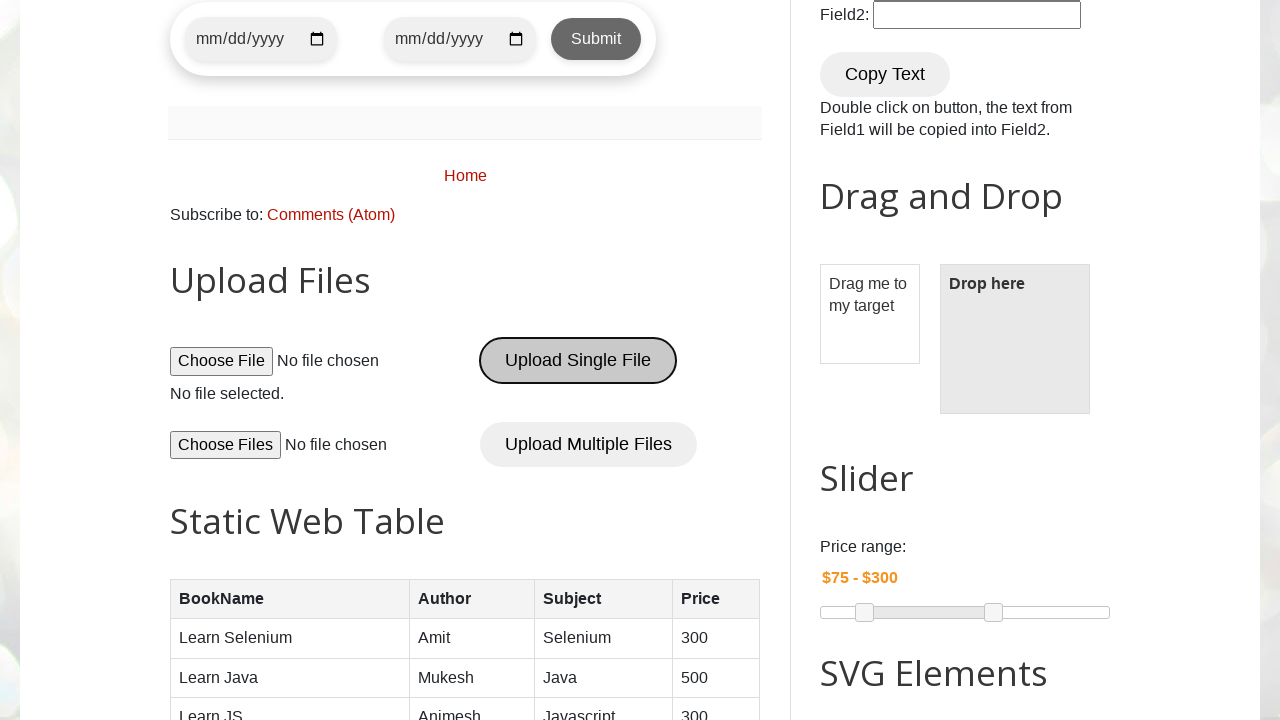

File upload status message appeared
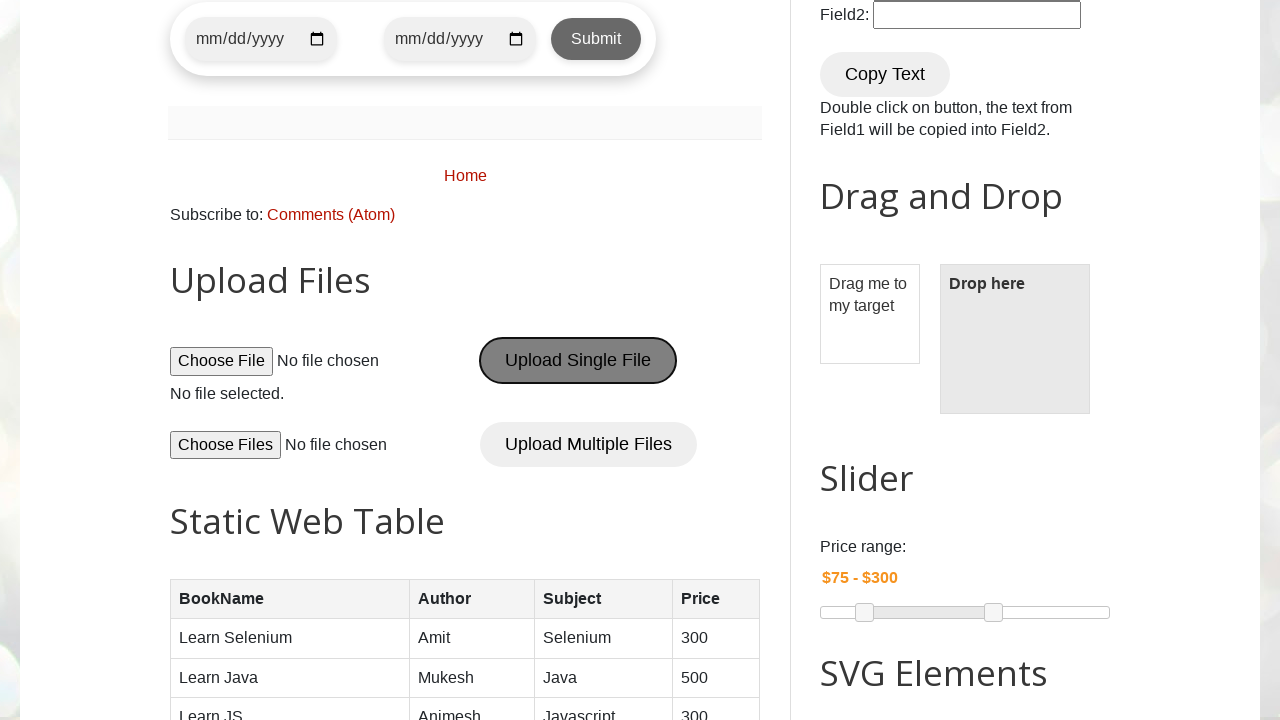

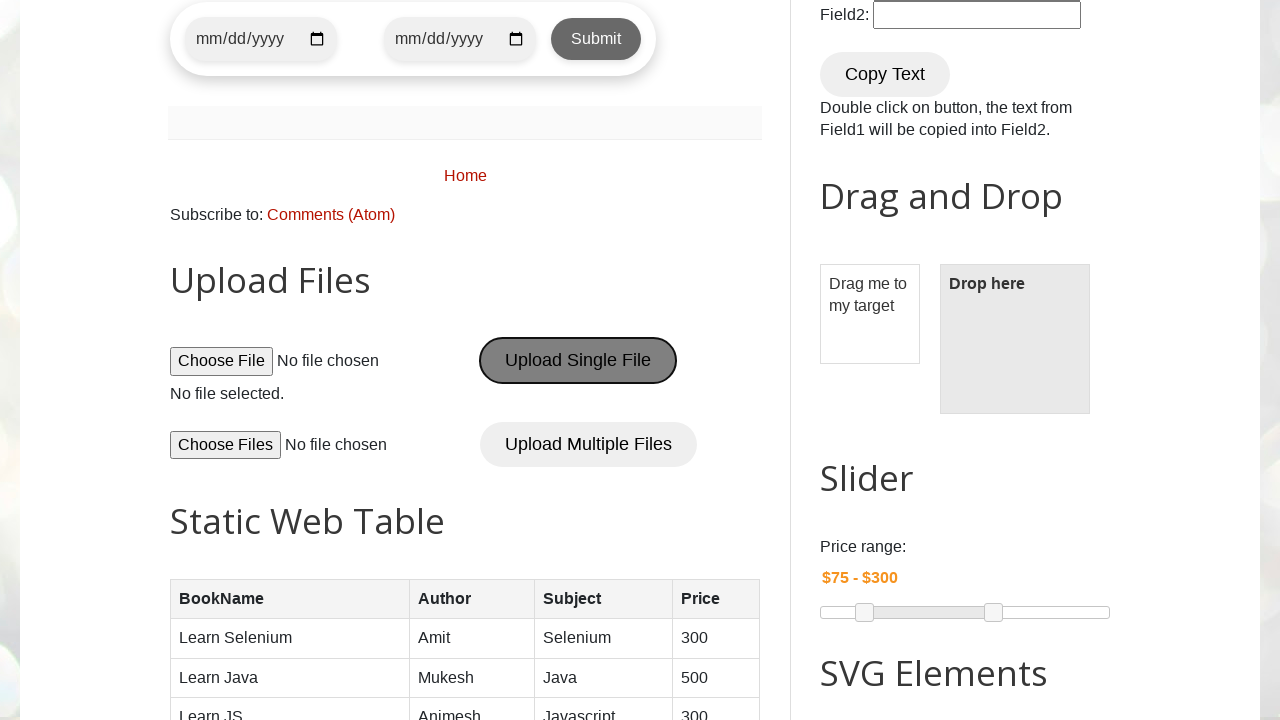